Navigates to DuckDuckGo and verifies that the logo image is displayed

Starting URL: https://duckduckgo.com/

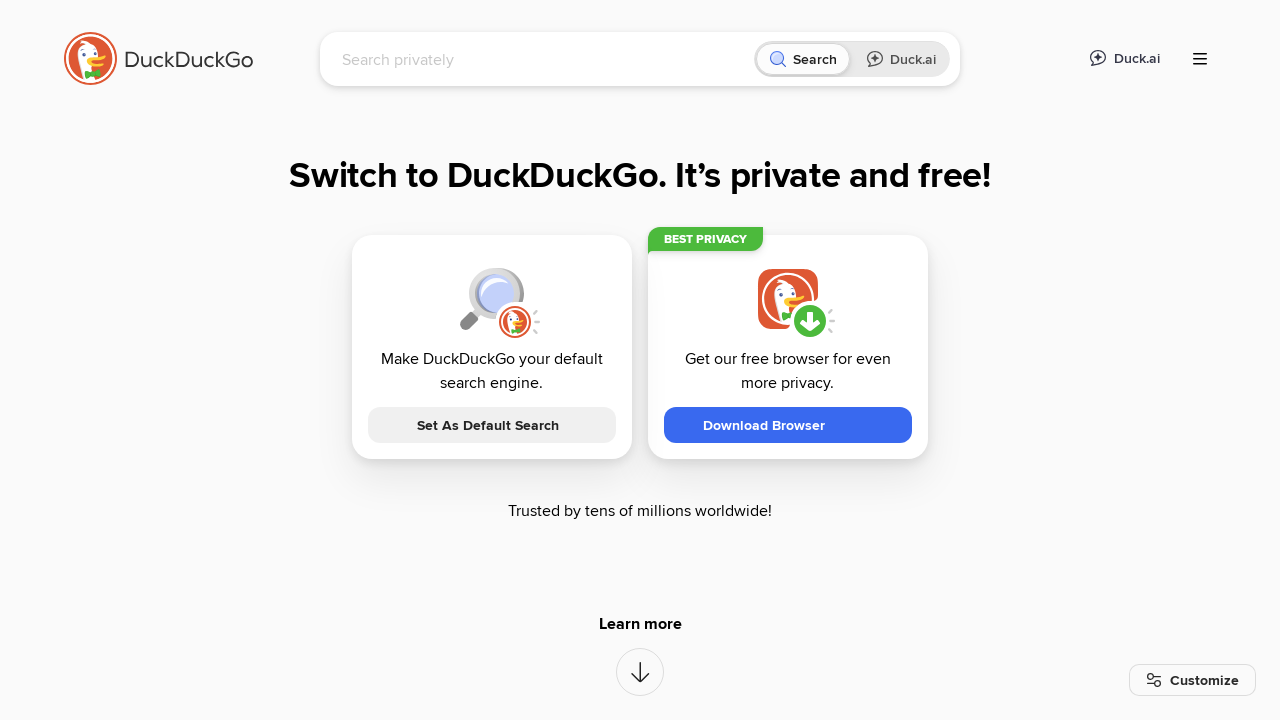

Located DuckDuckGo logo element
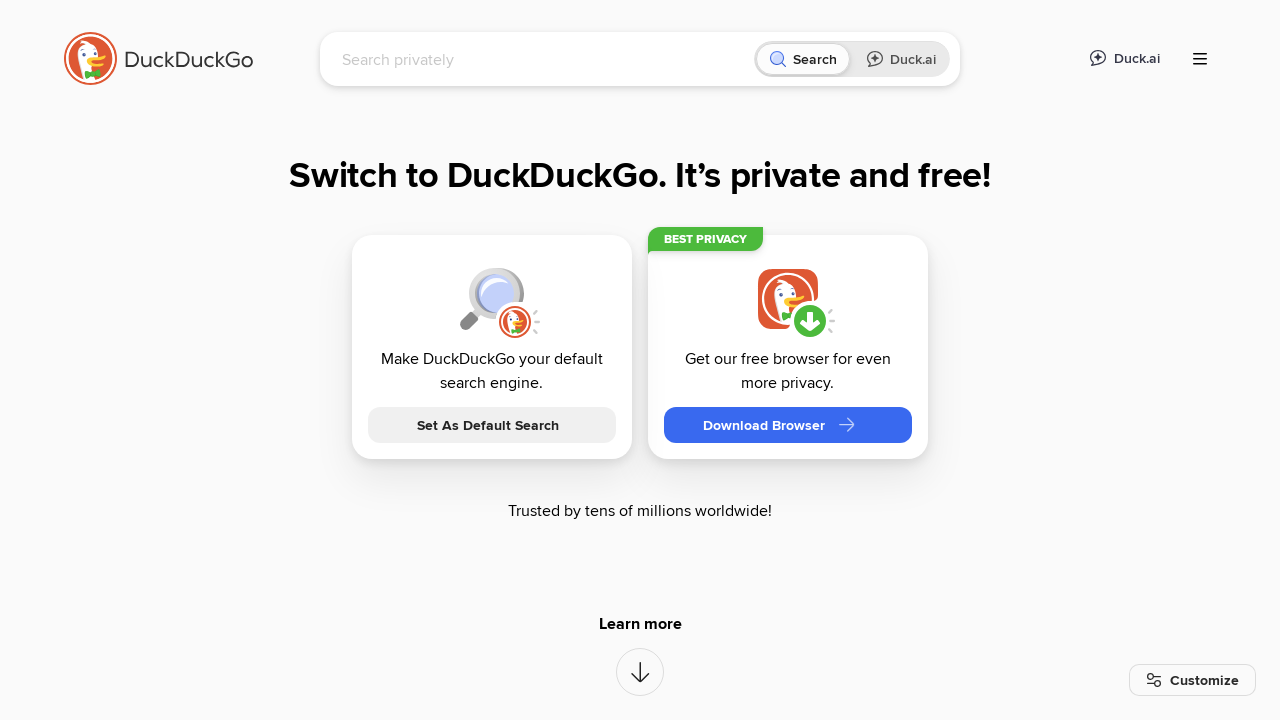

Waited for logo to become visible
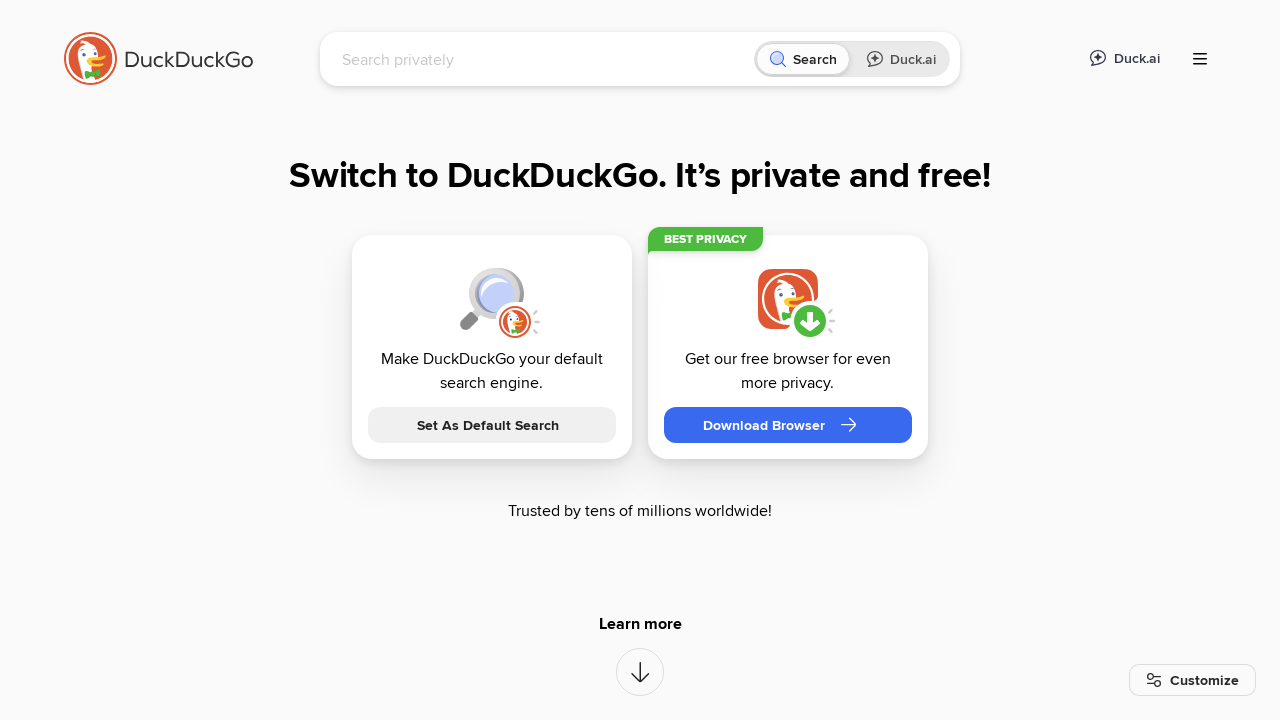

Asserted that logo is displayed
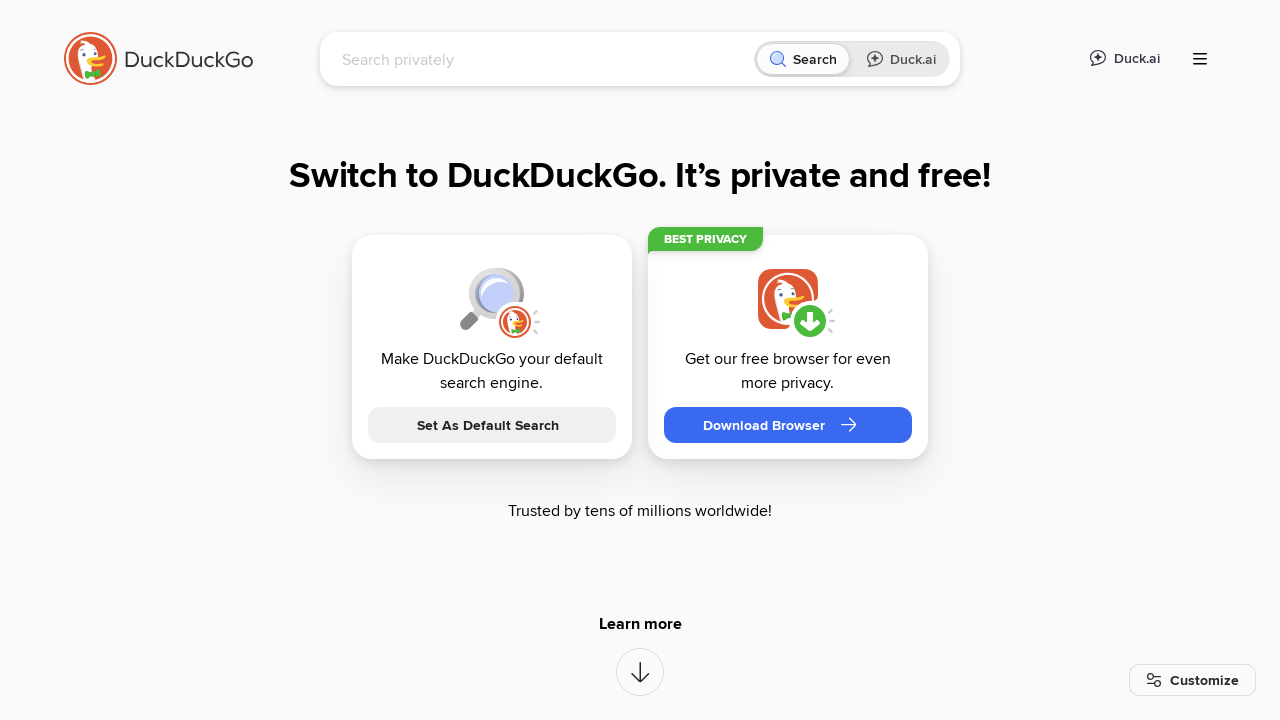

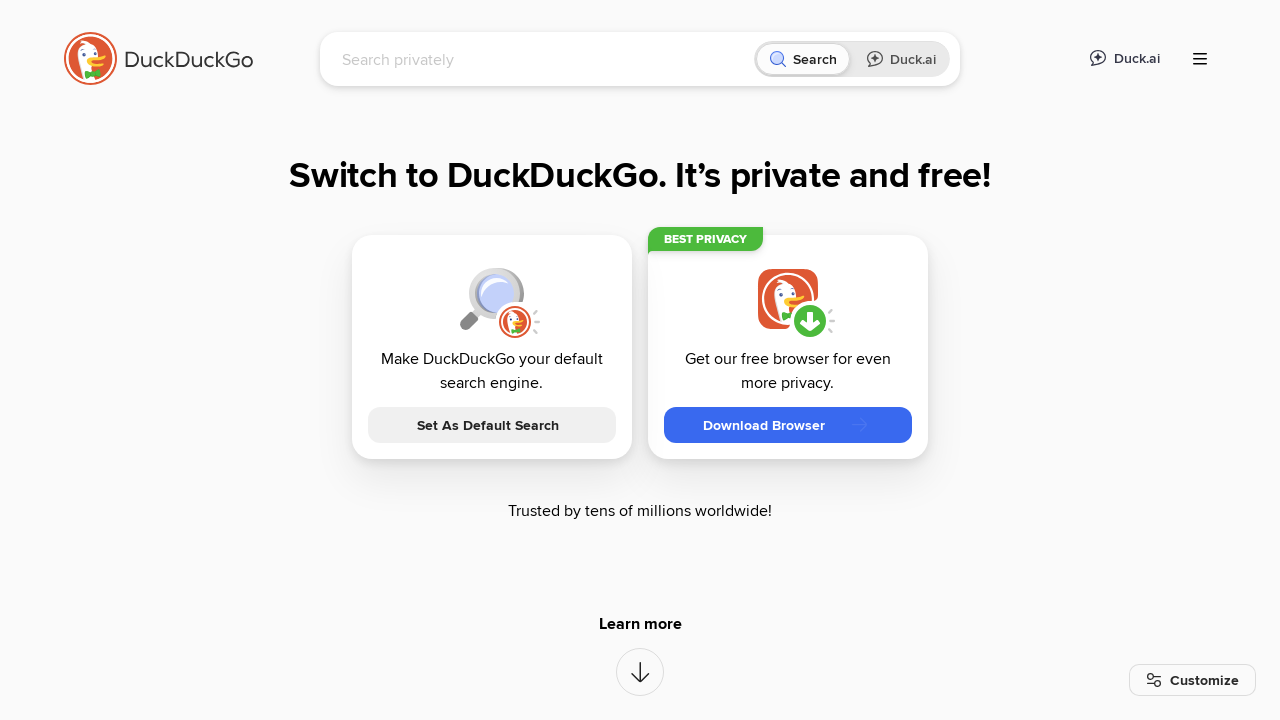